Tests sorting the Due column in ascending order by clicking the column header and verifying the values are sorted correctly using CSS pseudo-class selectors on table 1.

Starting URL: http://the-internet.herokuapp.com/tables

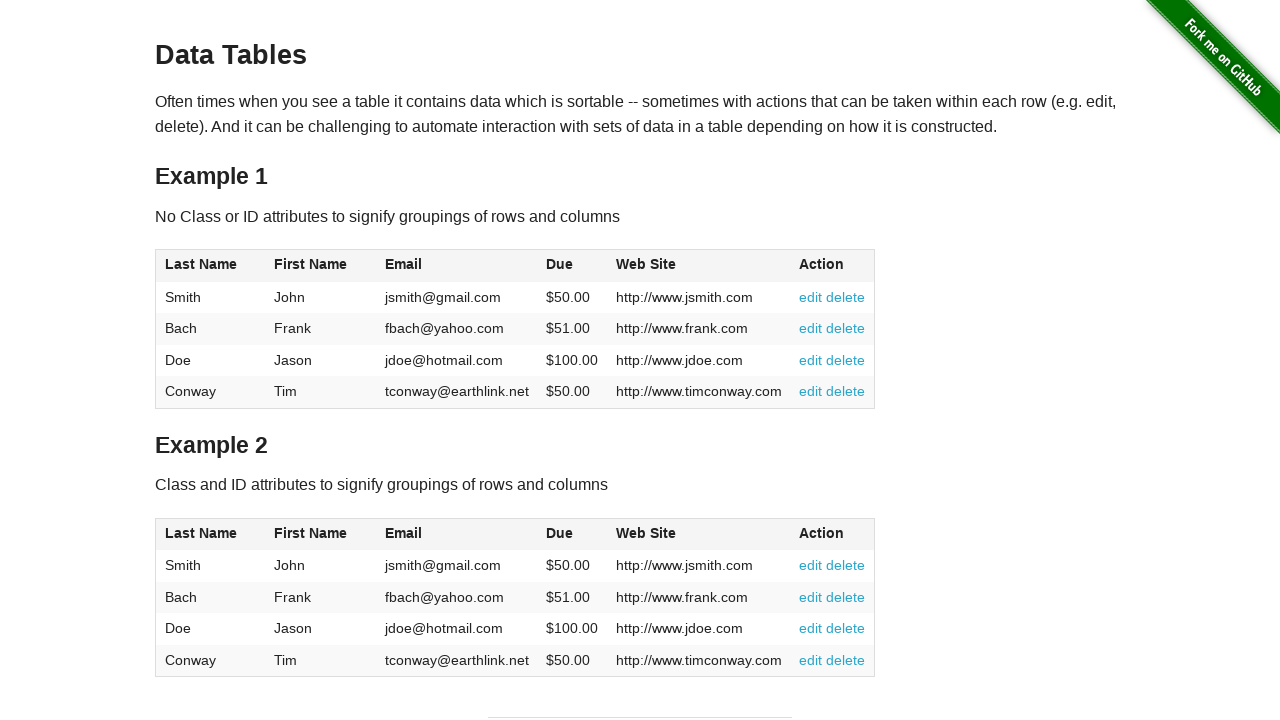

Clicked Due column header (4th column) to sort ascending at (572, 266) on #table1 thead tr th:nth-child(4)
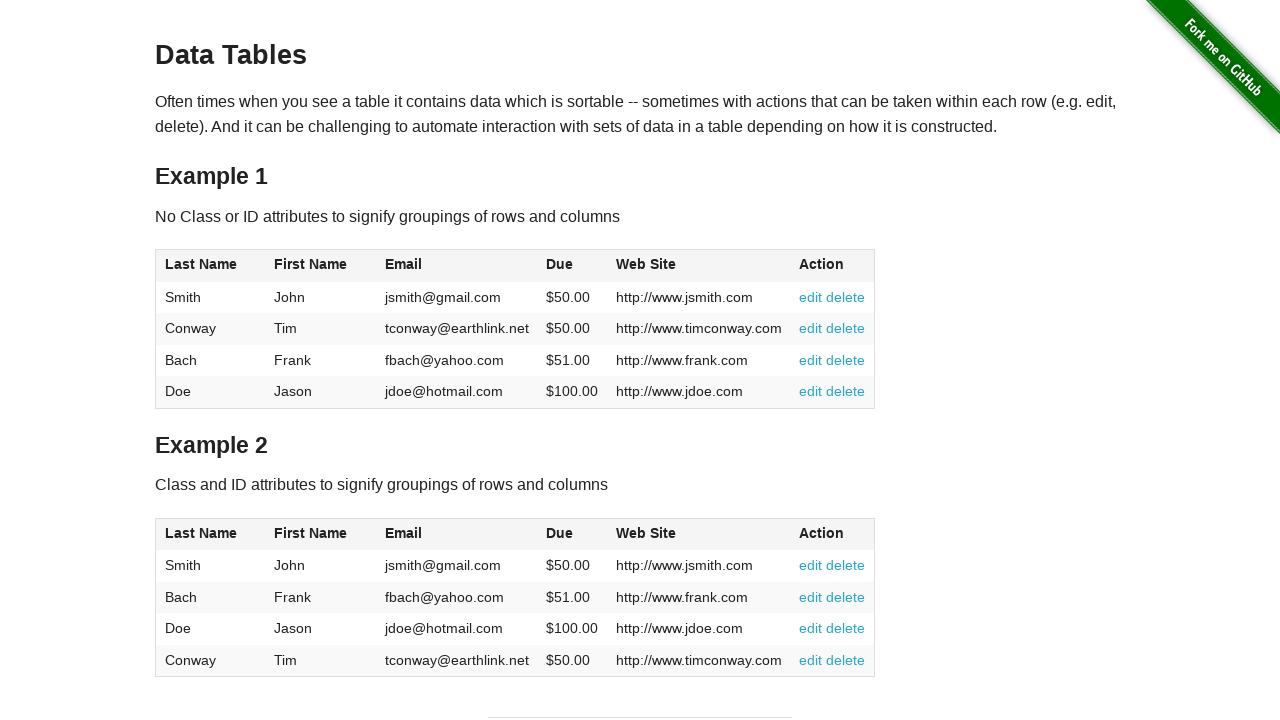

Due column values loaded and verified in table 1
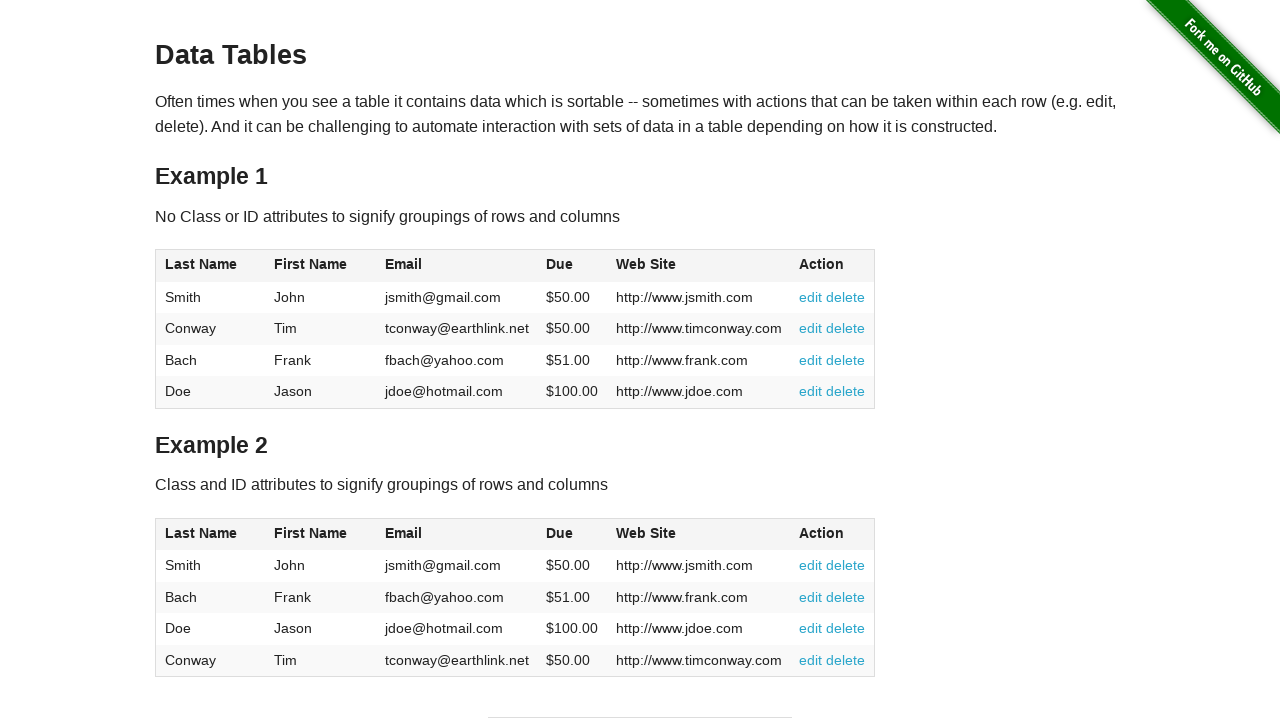

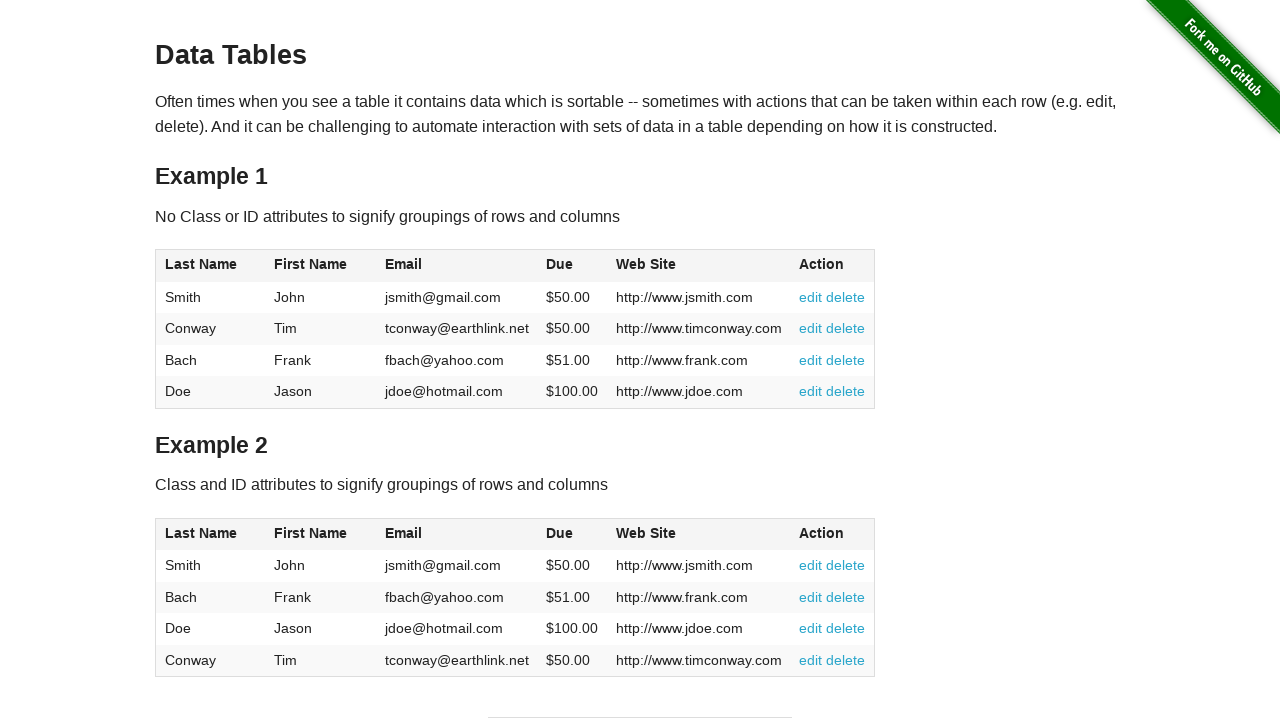